Tests unmarking items as complete by unchecking the checkbox after marking it complete.

Starting URL: https://demo.playwright.dev/todomvc

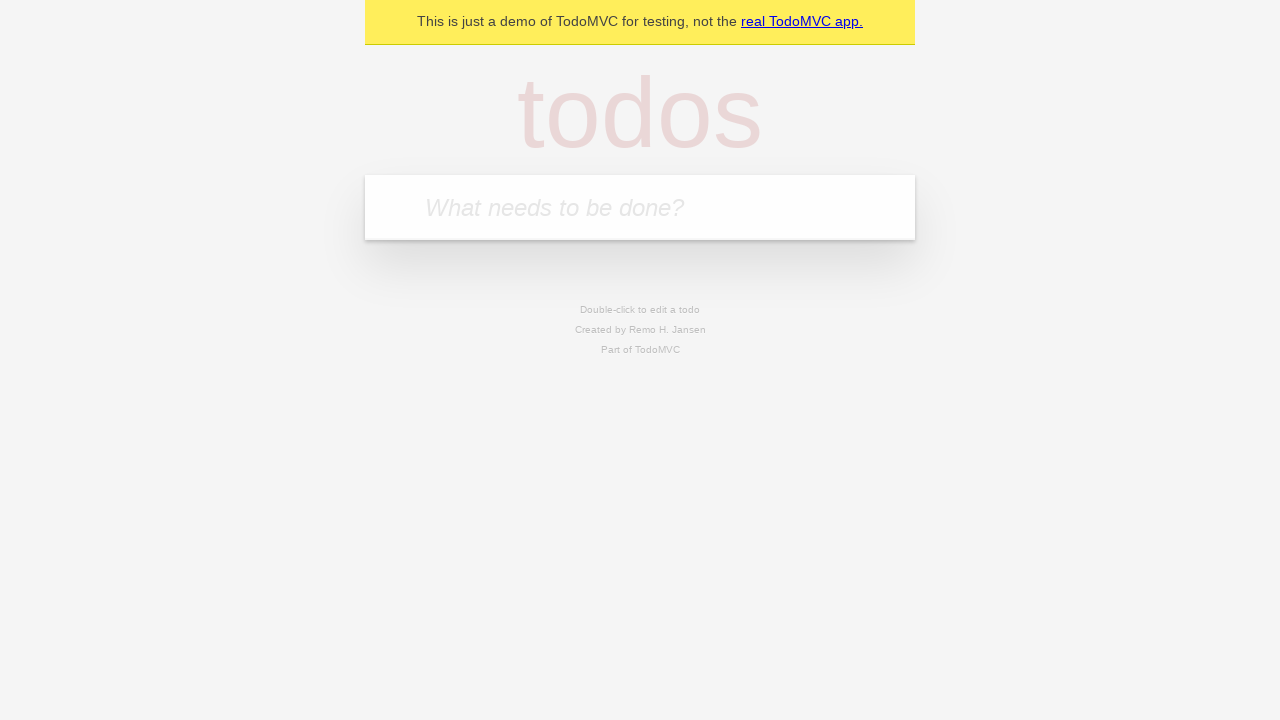

Filled todo input with 'buy some cheese' on internal:attr=[placeholder="What needs to be done?"i]
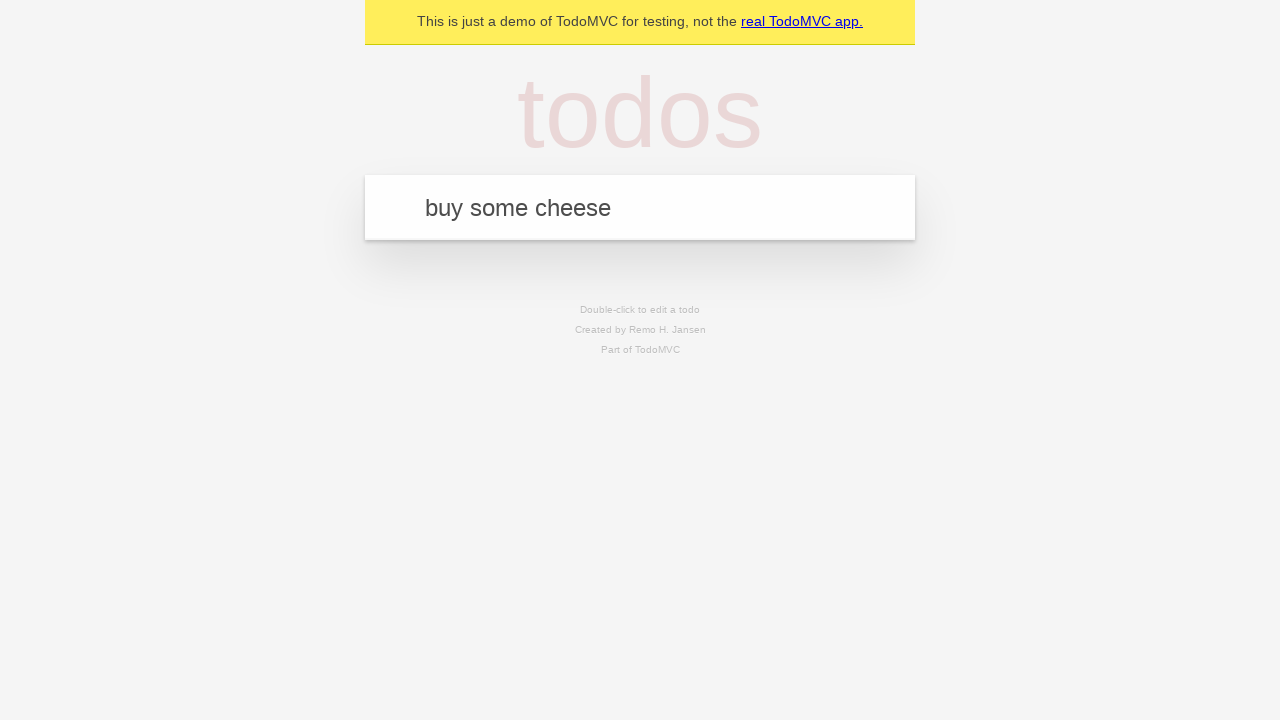

Pressed Enter to add first todo item on internal:attr=[placeholder="What needs to be done?"i]
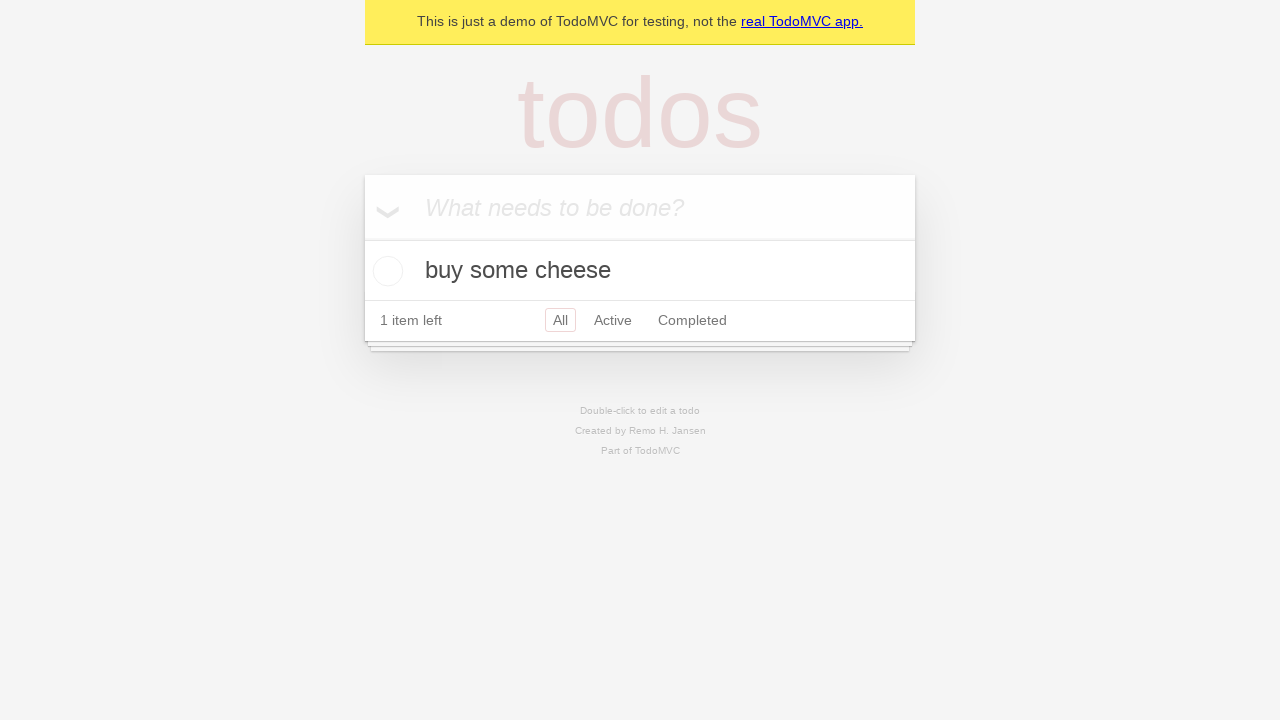

Filled todo input with 'feed the cat' on internal:attr=[placeholder="What needs to be done?"i]
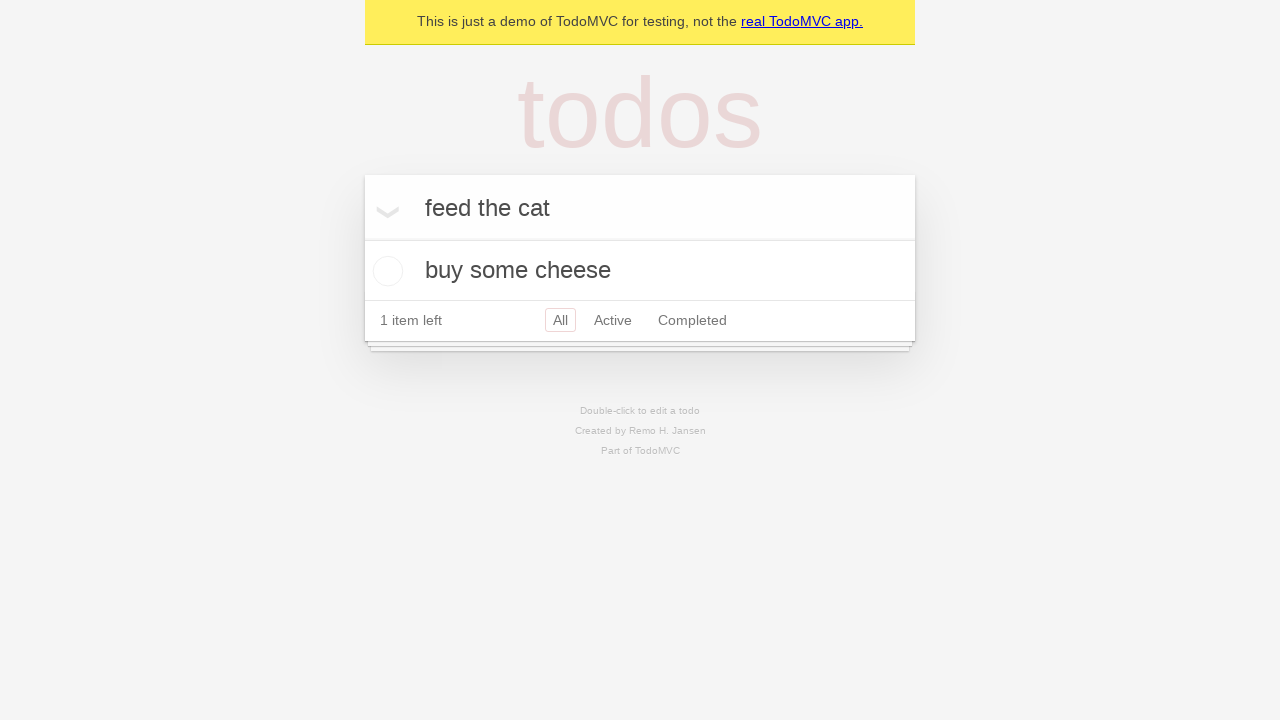

Pressed Enter to add second todo item on internal:attr=[placeholder="What needs to be done?"i]
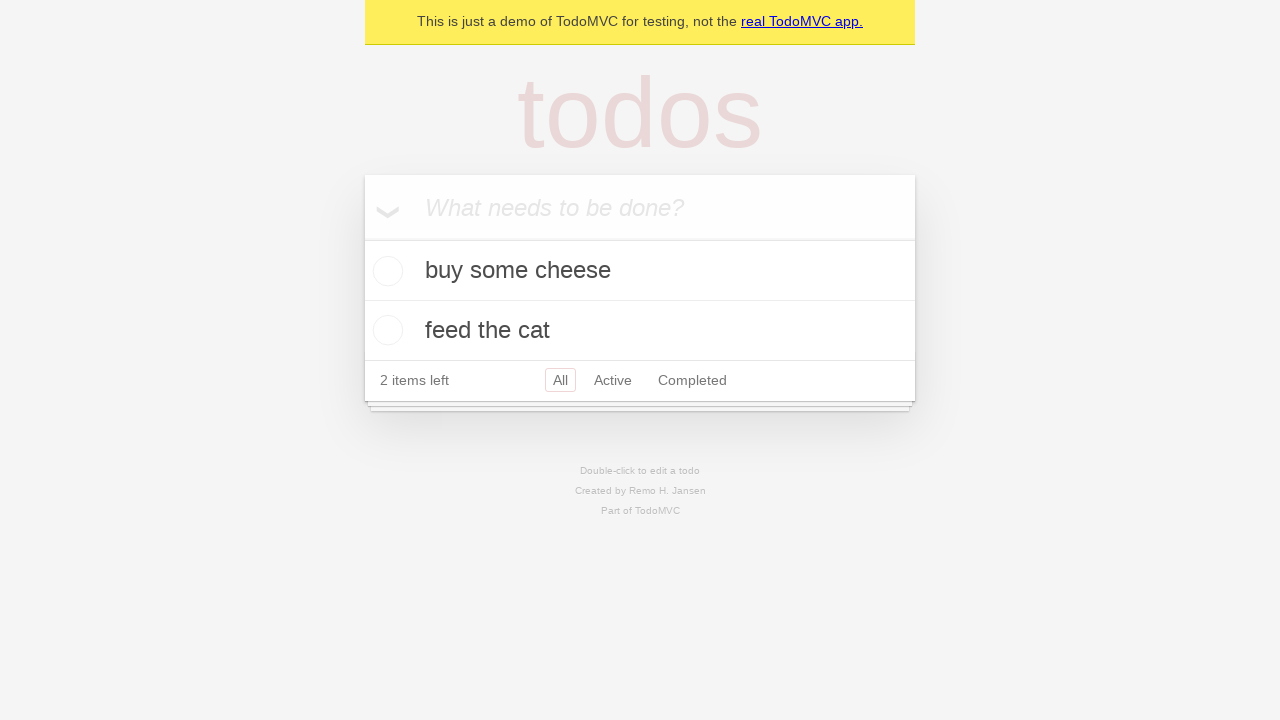

Checked checkbox for first todo item at (385, 271) on internal:testid=[data-testid="todo-item"s] >> nth=0 >> internal:role=checkbox
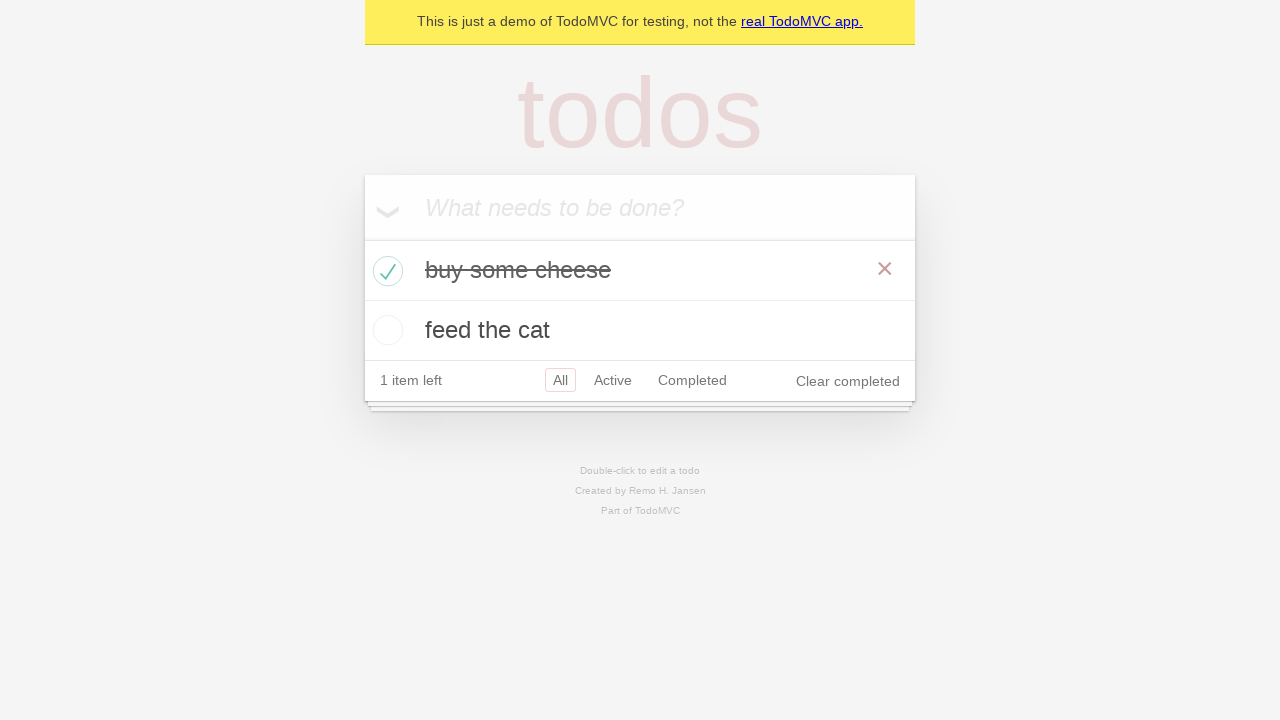

Unchecked checkbox to mark first item as incomplete at (385, 271) on internal:testid=[data-testid="todo-item"s] >> nth=0 >> internal:role=checkbox
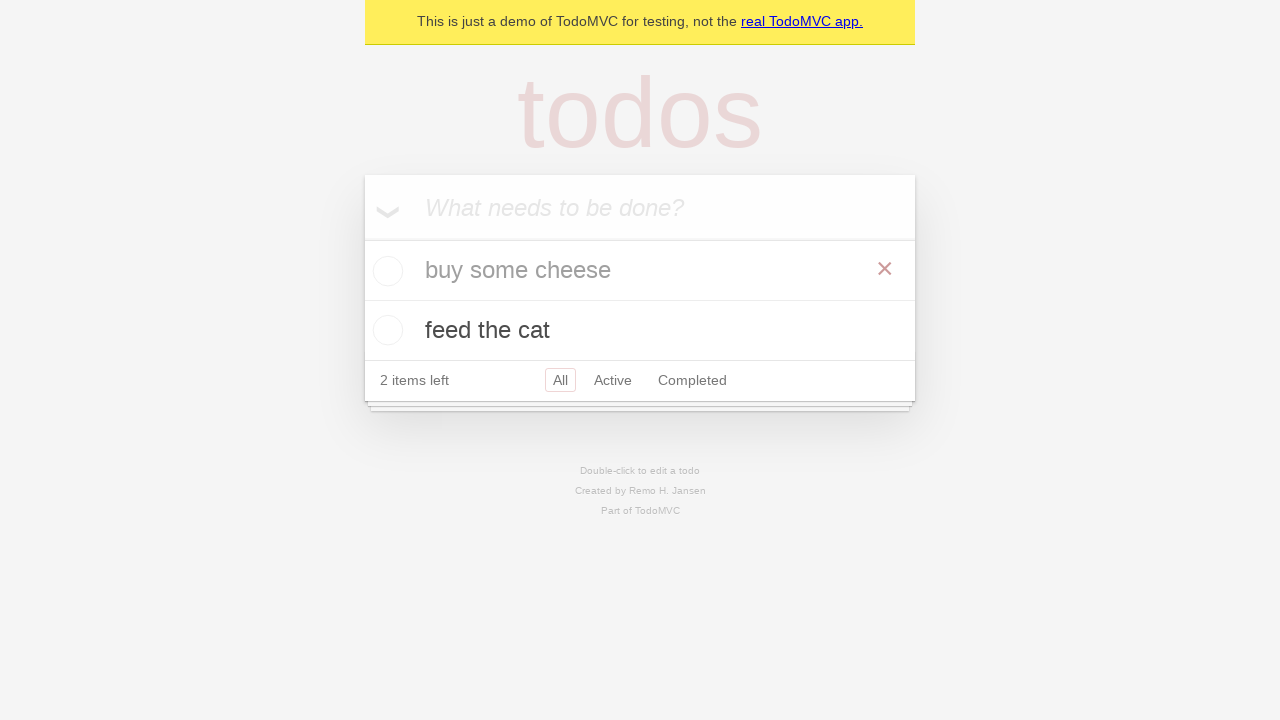

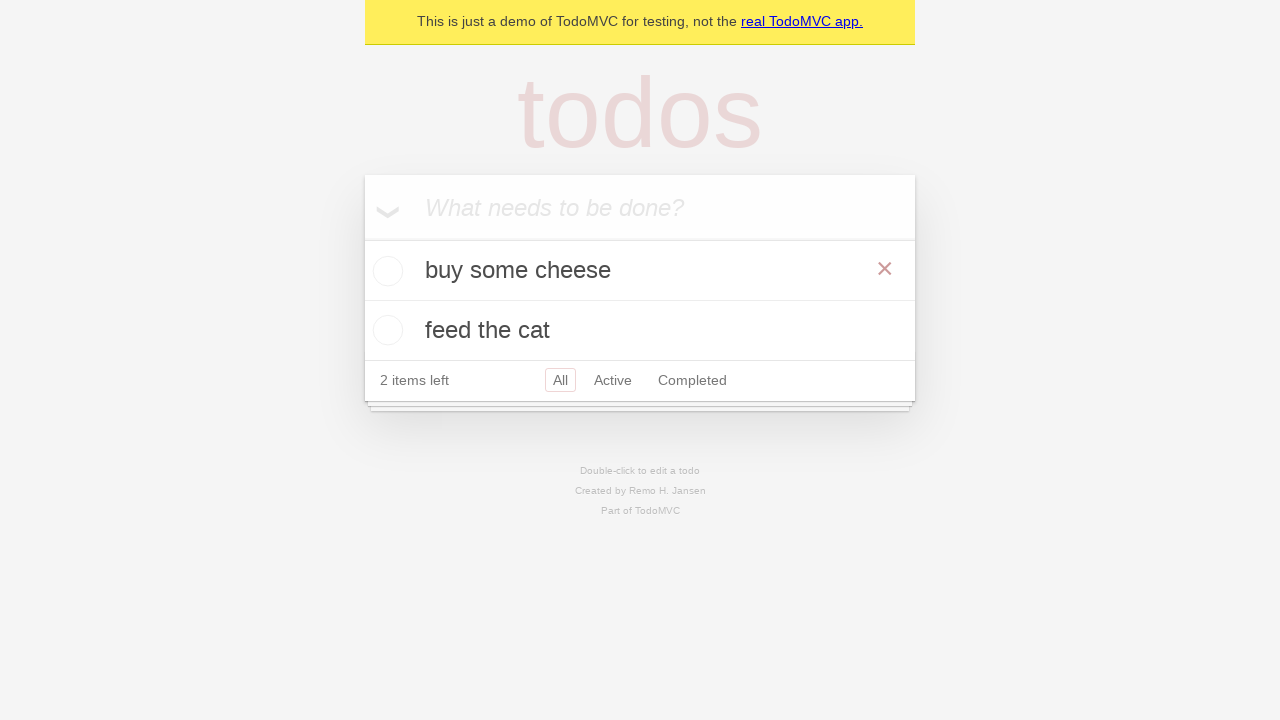